Tests that clicking the Dues column header in table2 (with class attributes) sorts the data in ascending order

Starting URL: http://the-internet.herokuapp.com/tables

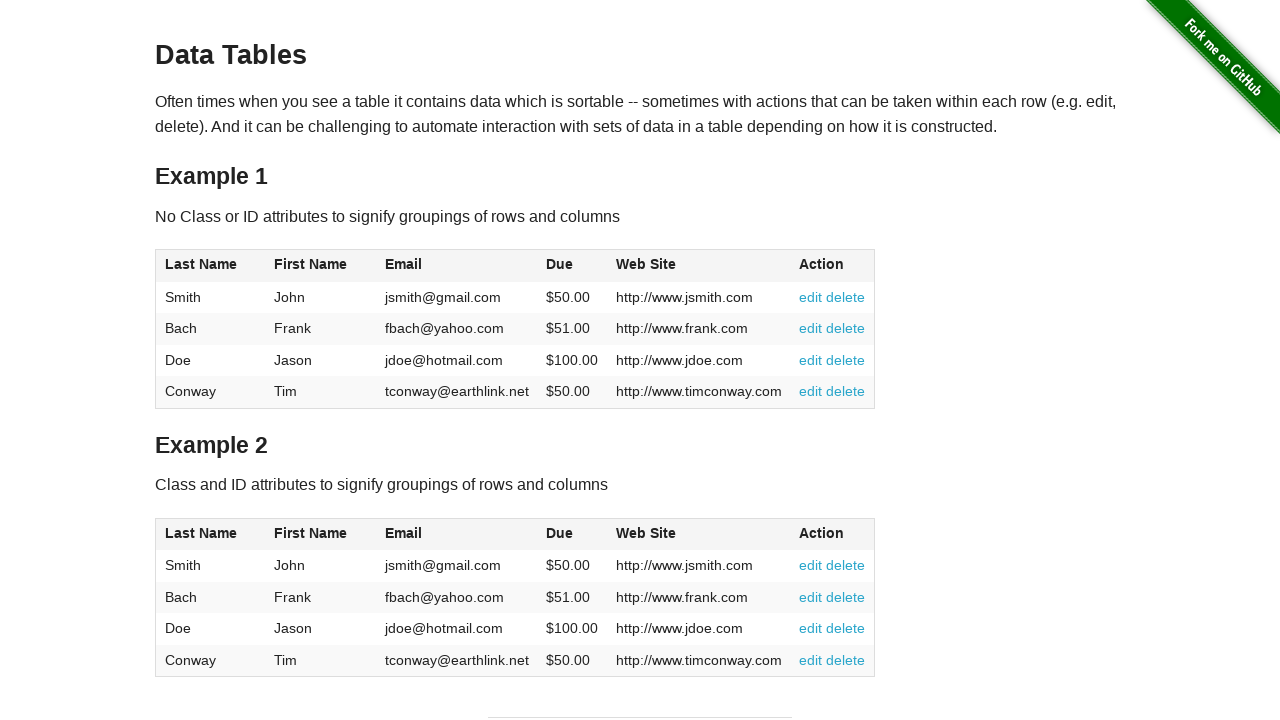

Navigated to the-internet.herokuapp.com/tables
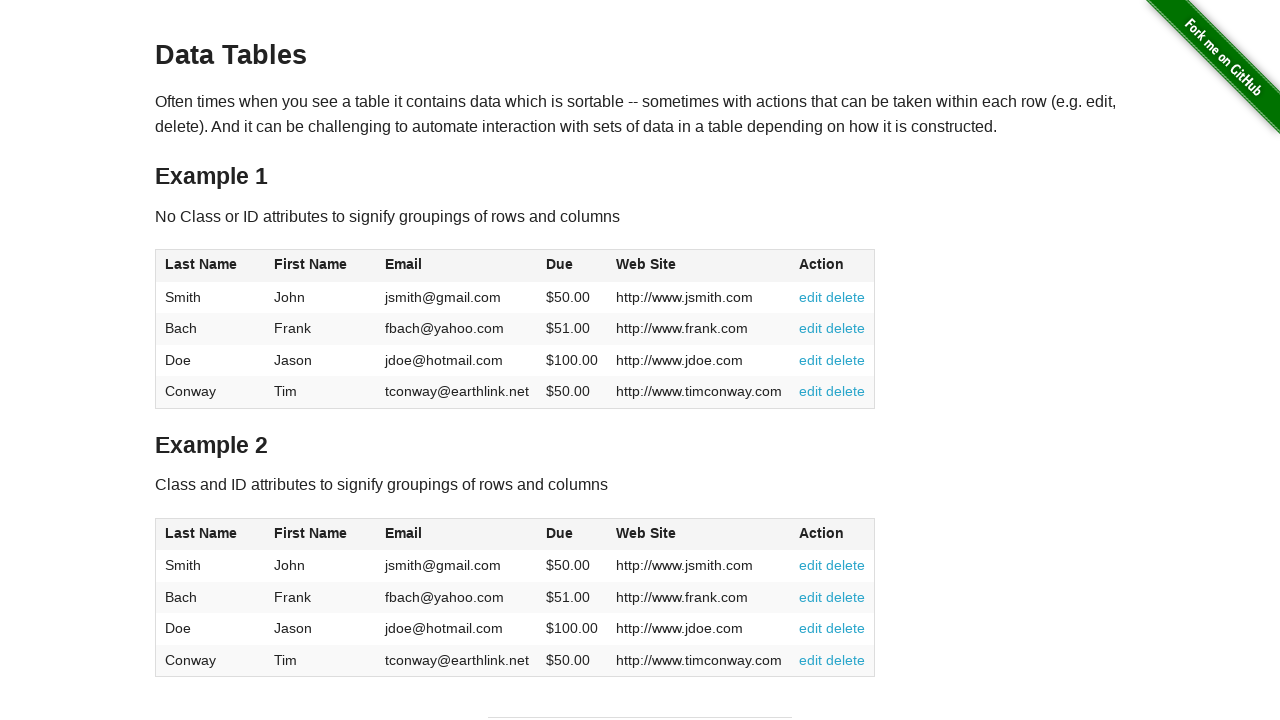

Clicked Dues column header in table2 to sort ascending at (560, 533) on #table2 thead .dues
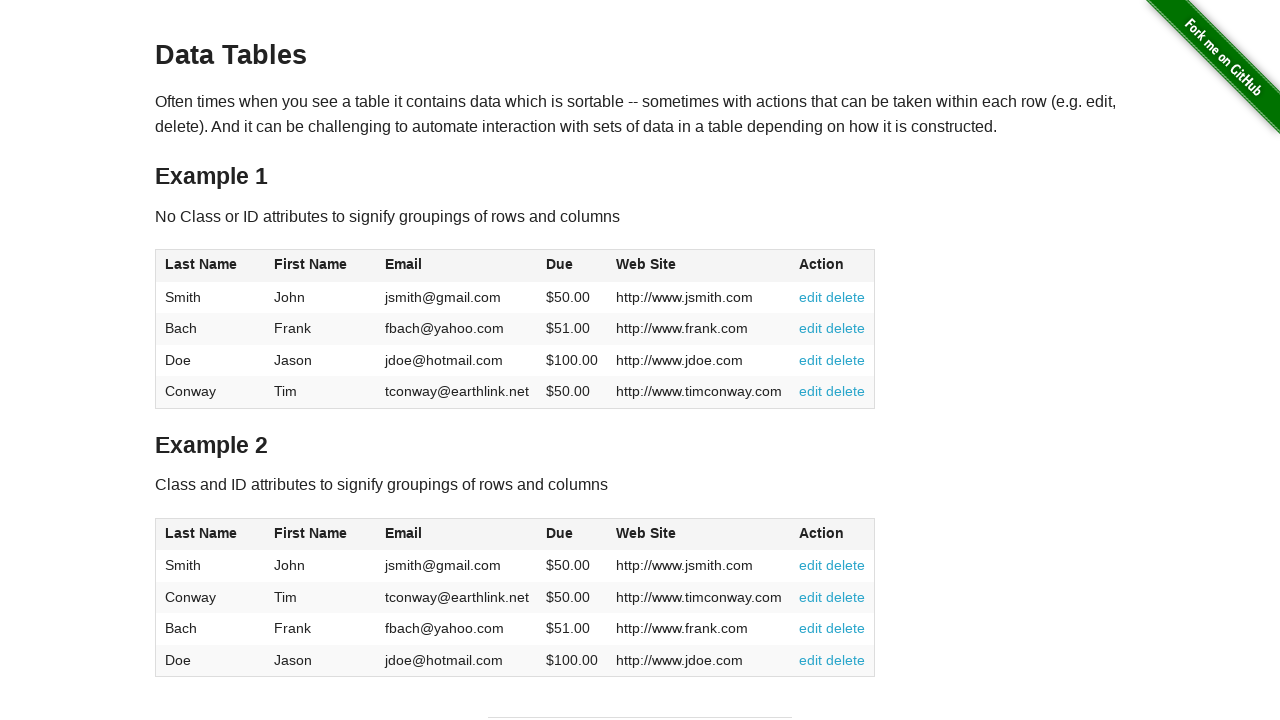

Table2 updated after sorting by Dues column
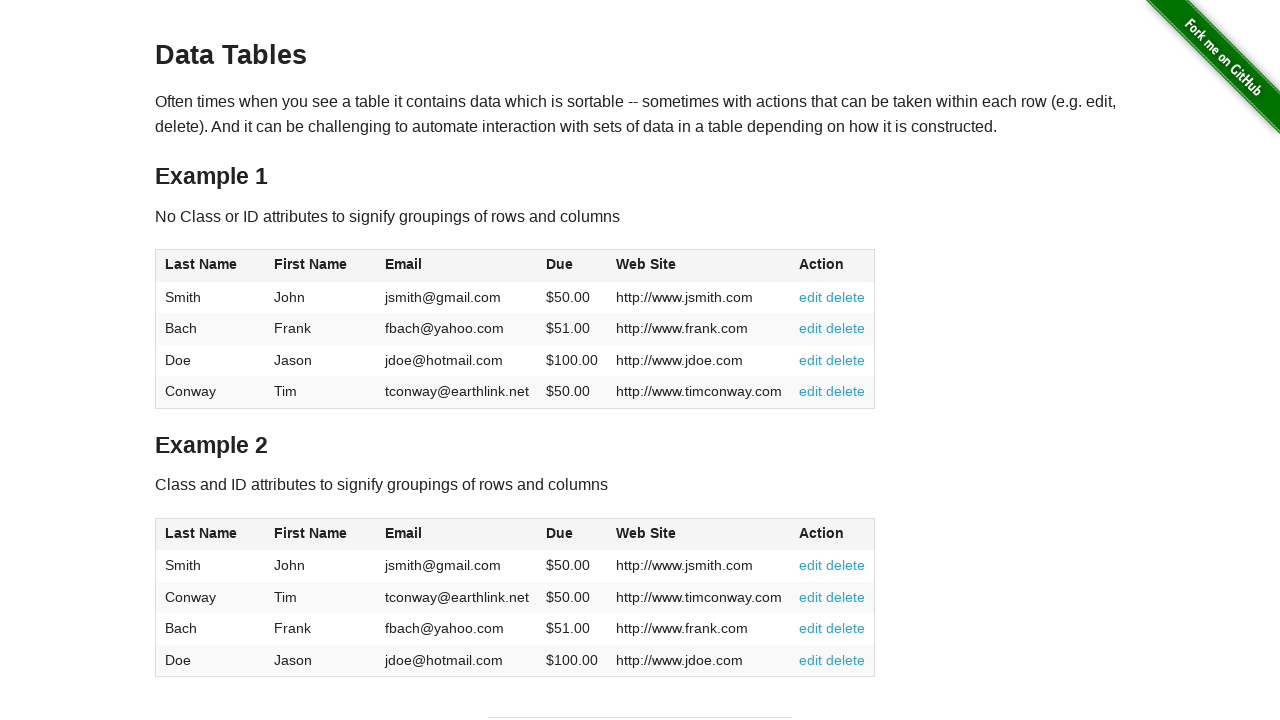

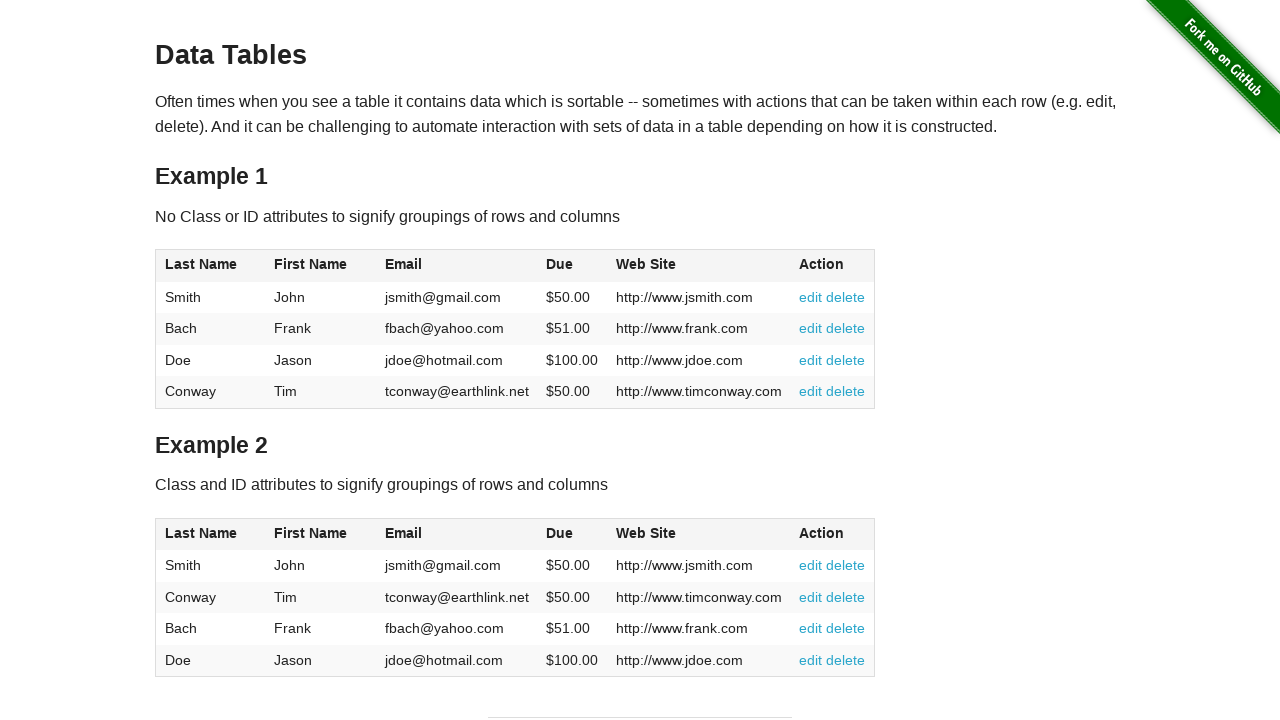